Boundary value test that navigates to the first and last posts endpoints to verify they return valid JSON with expected fields

Starting URL: https://jsonplaceholder.typicode.com/posts/1

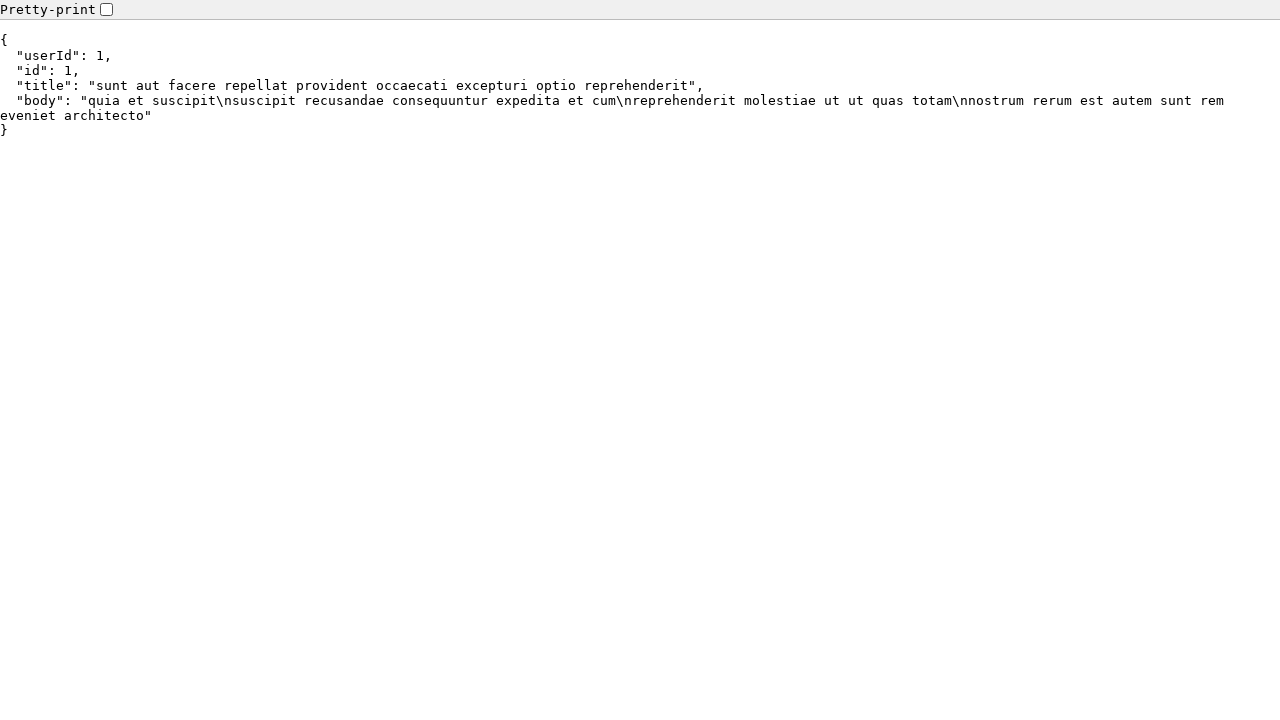

Waited for body element to load on first post (posts/1)
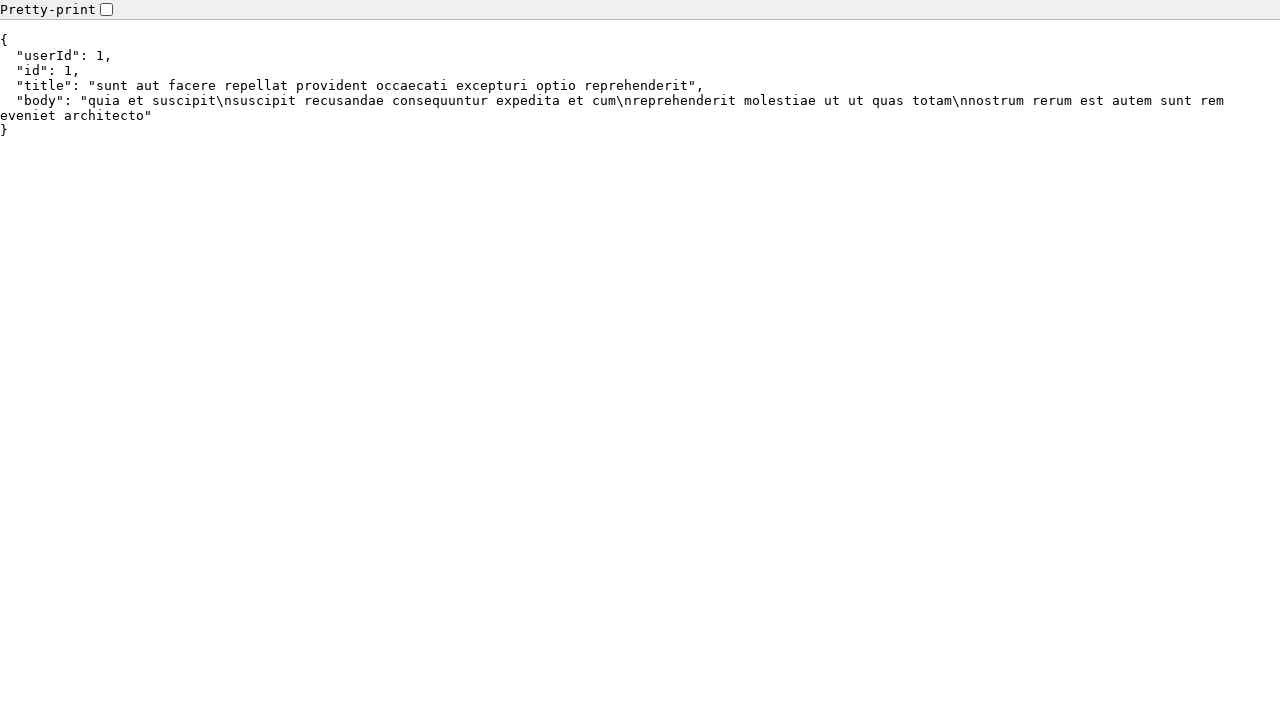

Navigated to last post endpoint (posts/100)
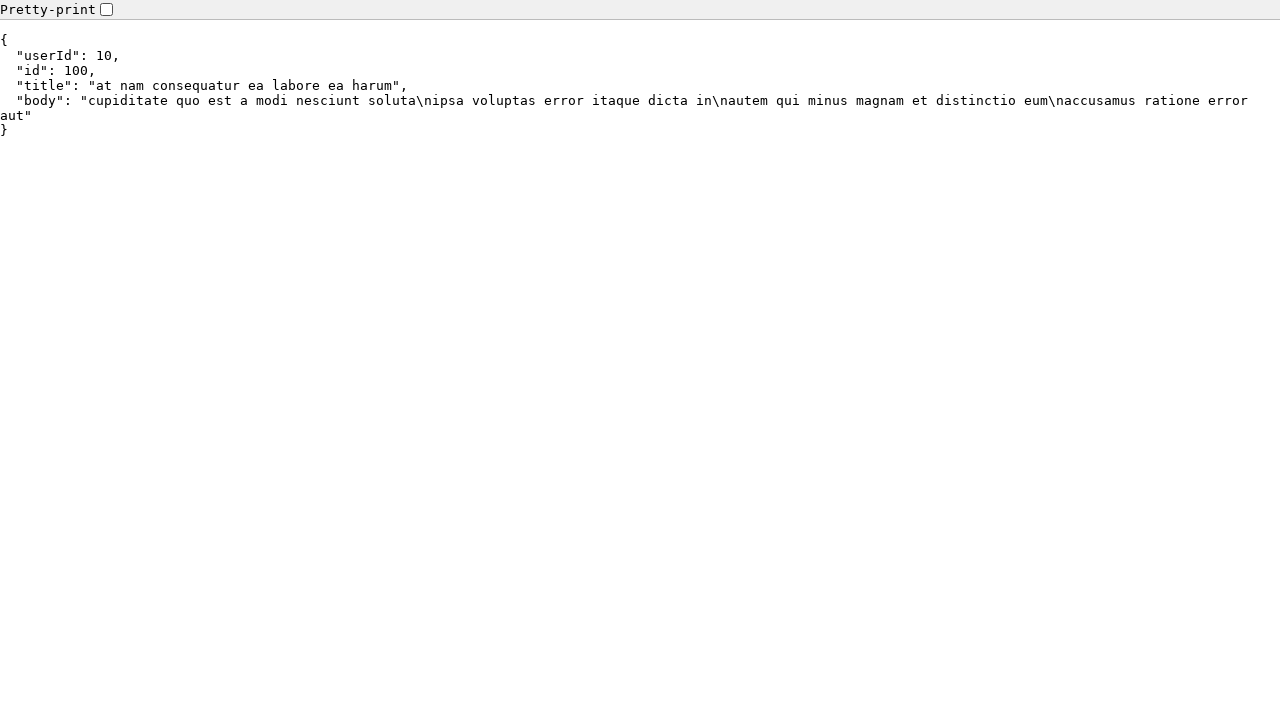

Waited for body element to load on last post (posts/100)
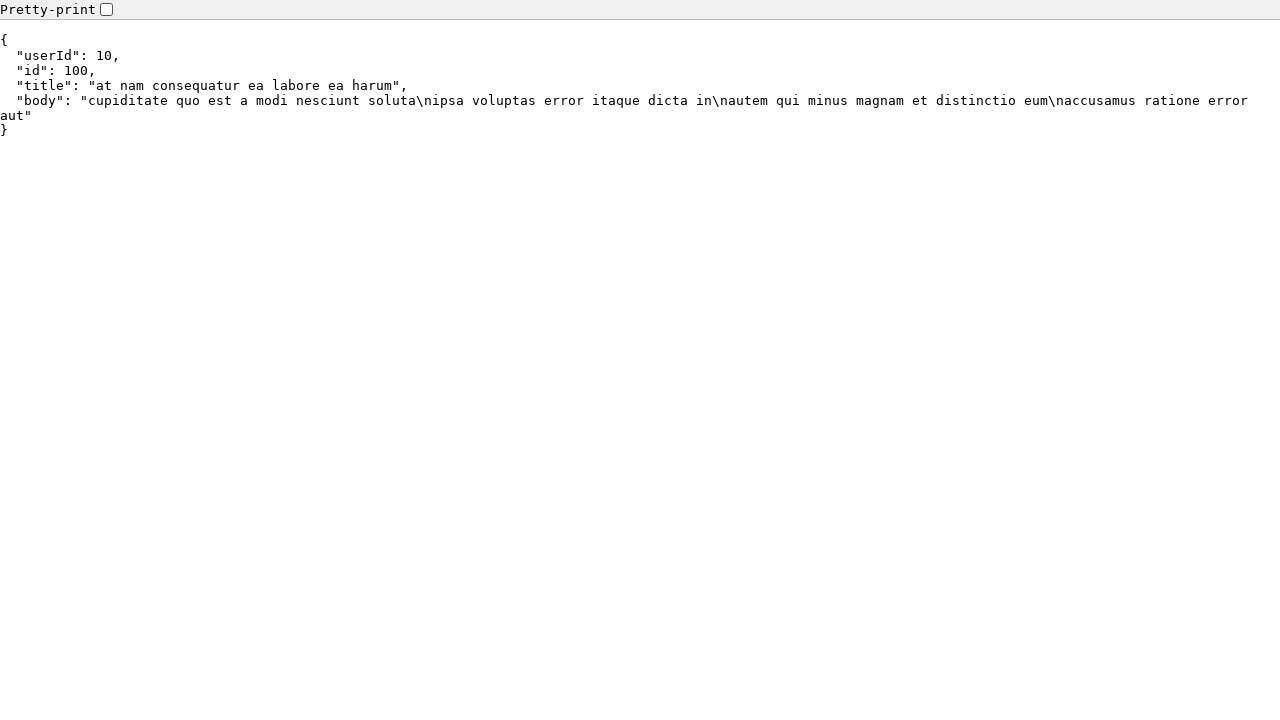

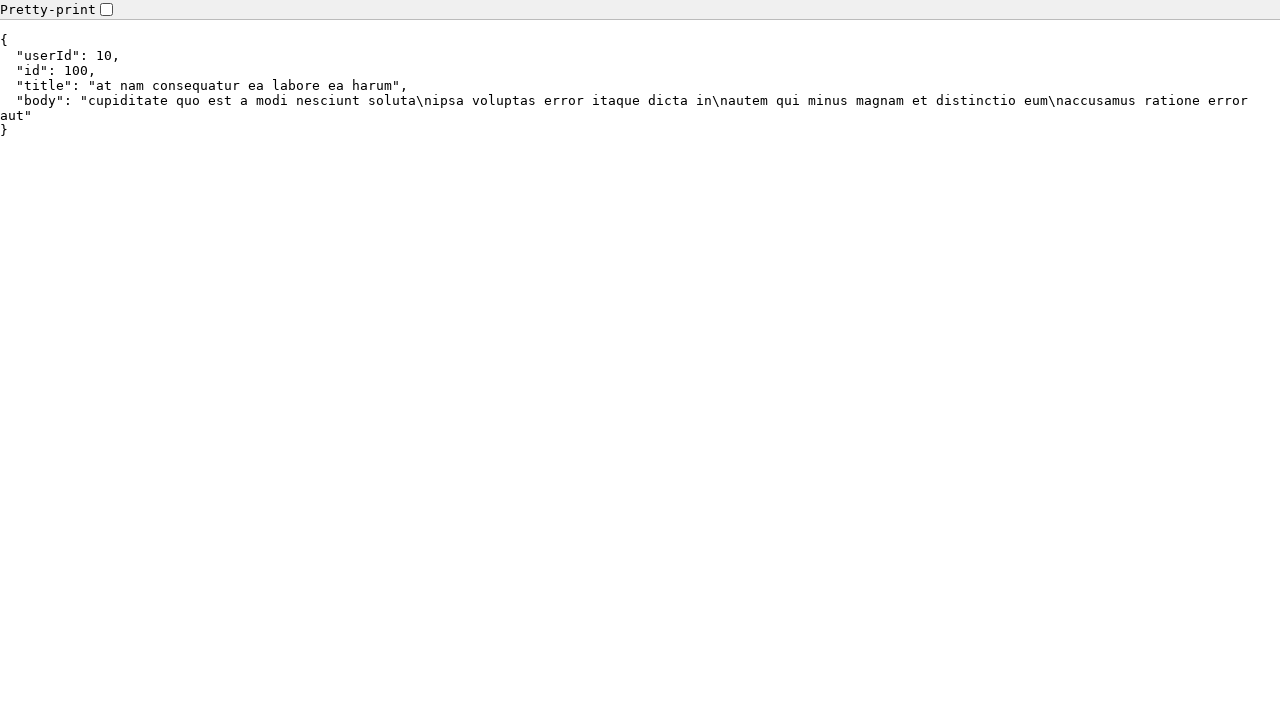